Tests the calculator's concatenation functionality by concatenating 5 and 2 to get 52

Starting URL: https://testsheepnz.github.io/BasicCalculator

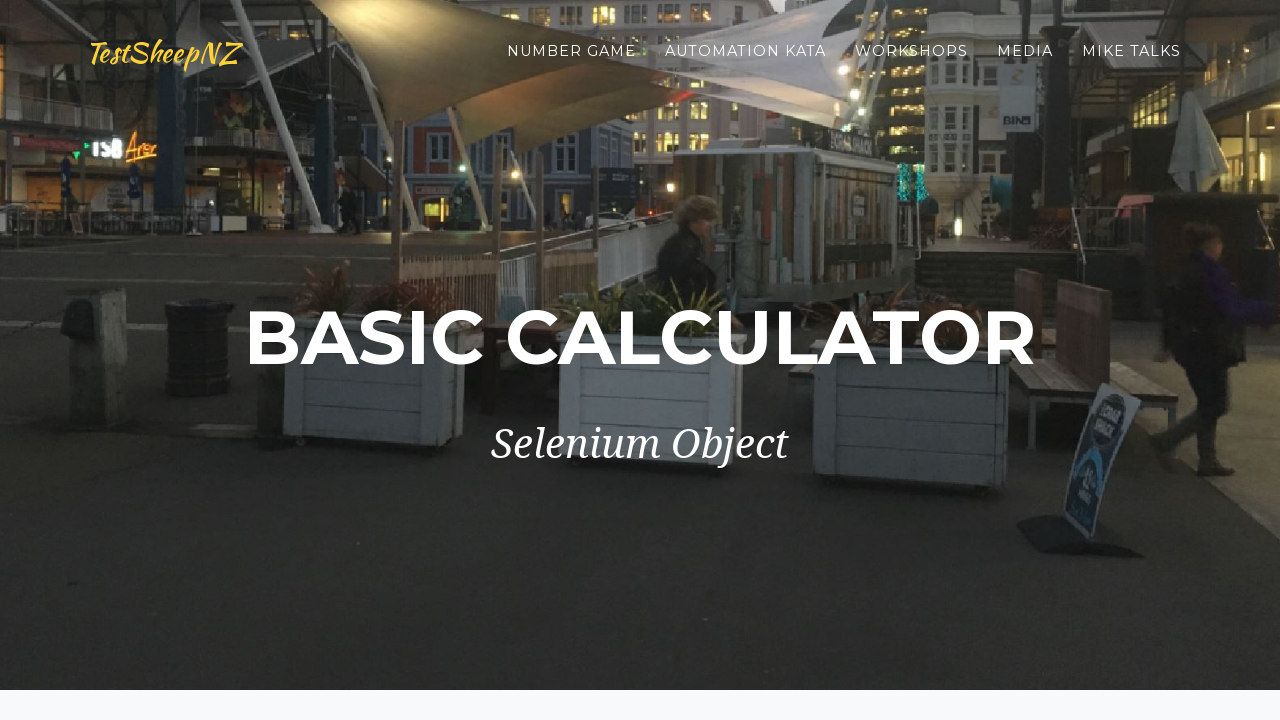

Selected build version 5 on select[name="selectBuild"]
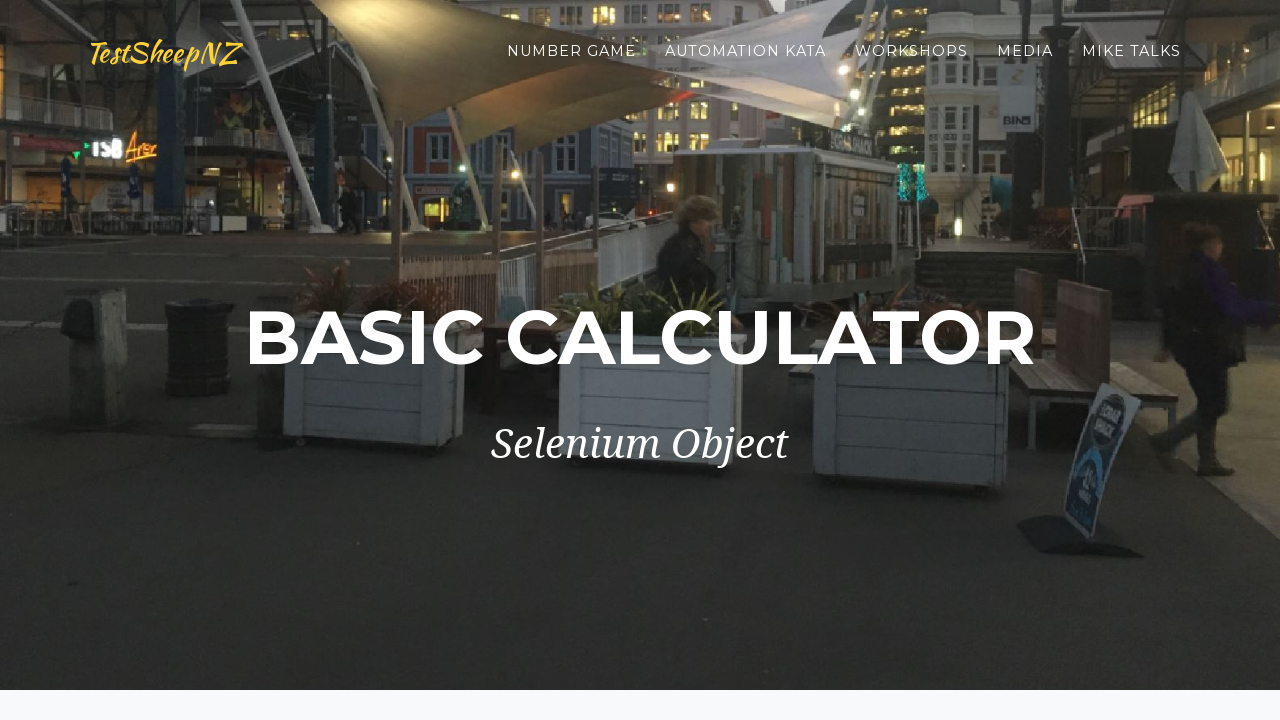

Entered 5 in the first number field on #number1Field
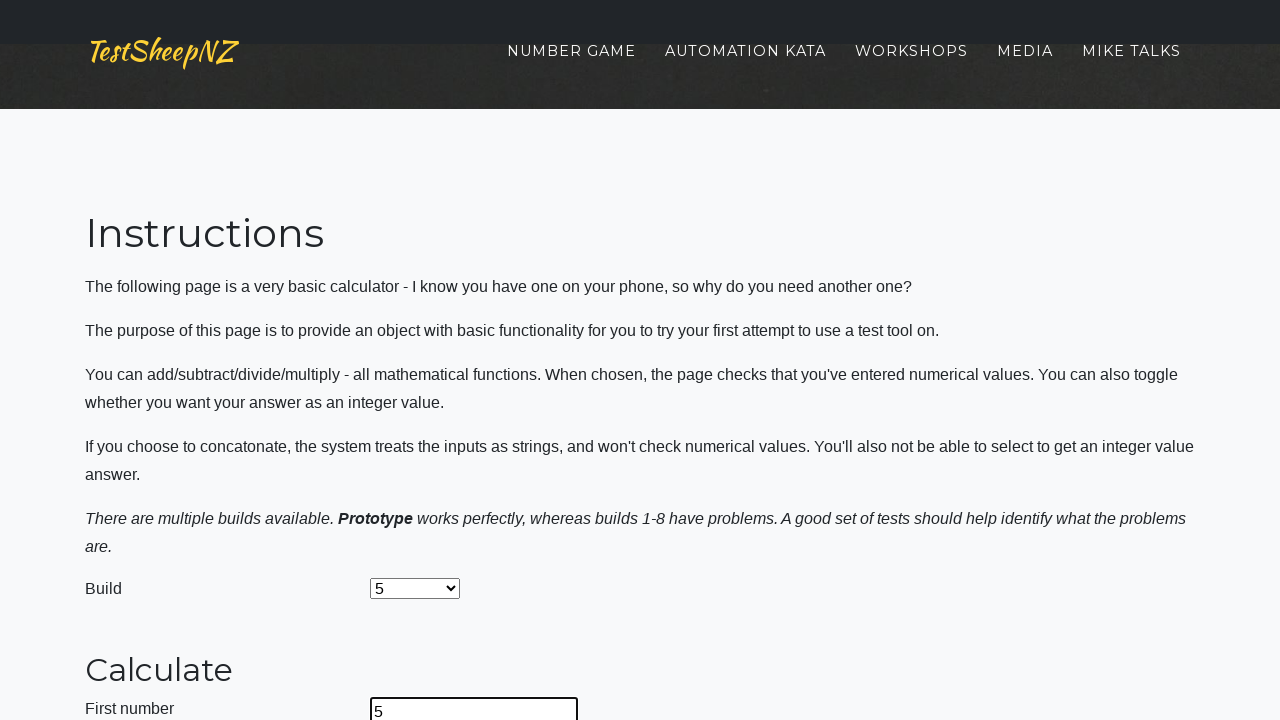

Entered 2 in the second number field on #number2Field
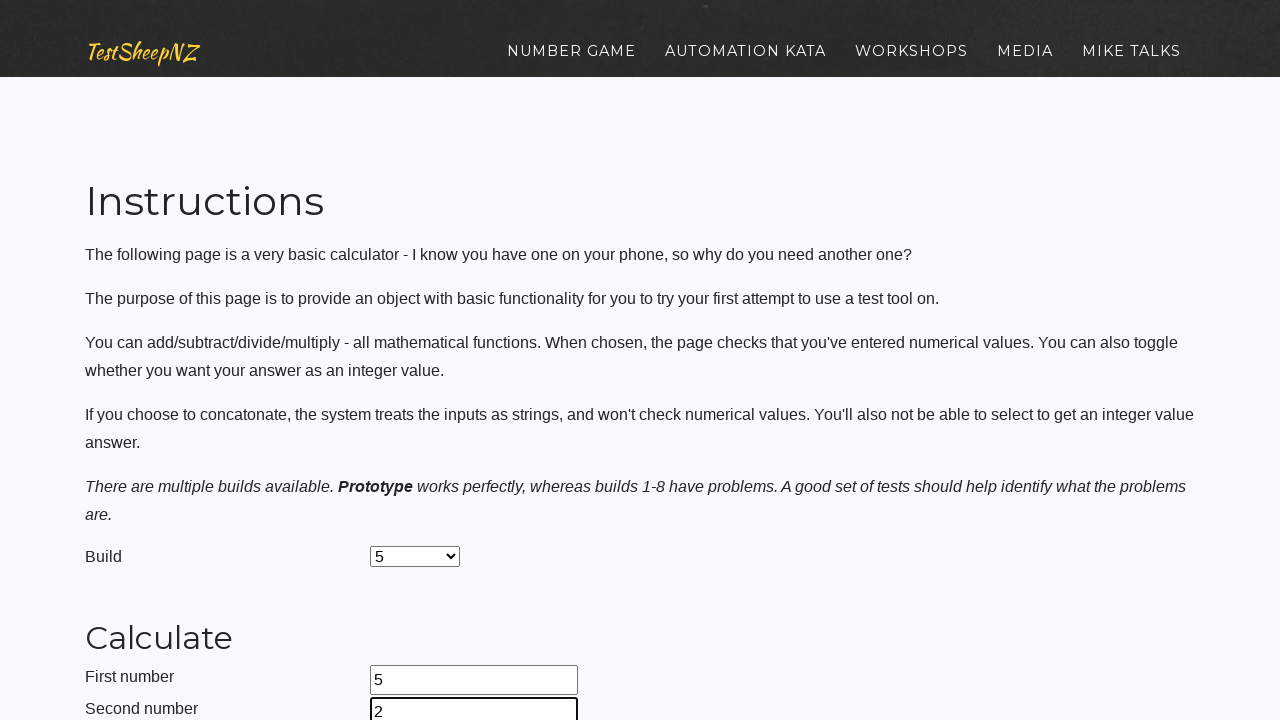

Selected concatenation operation on select[name="selectOperation"]
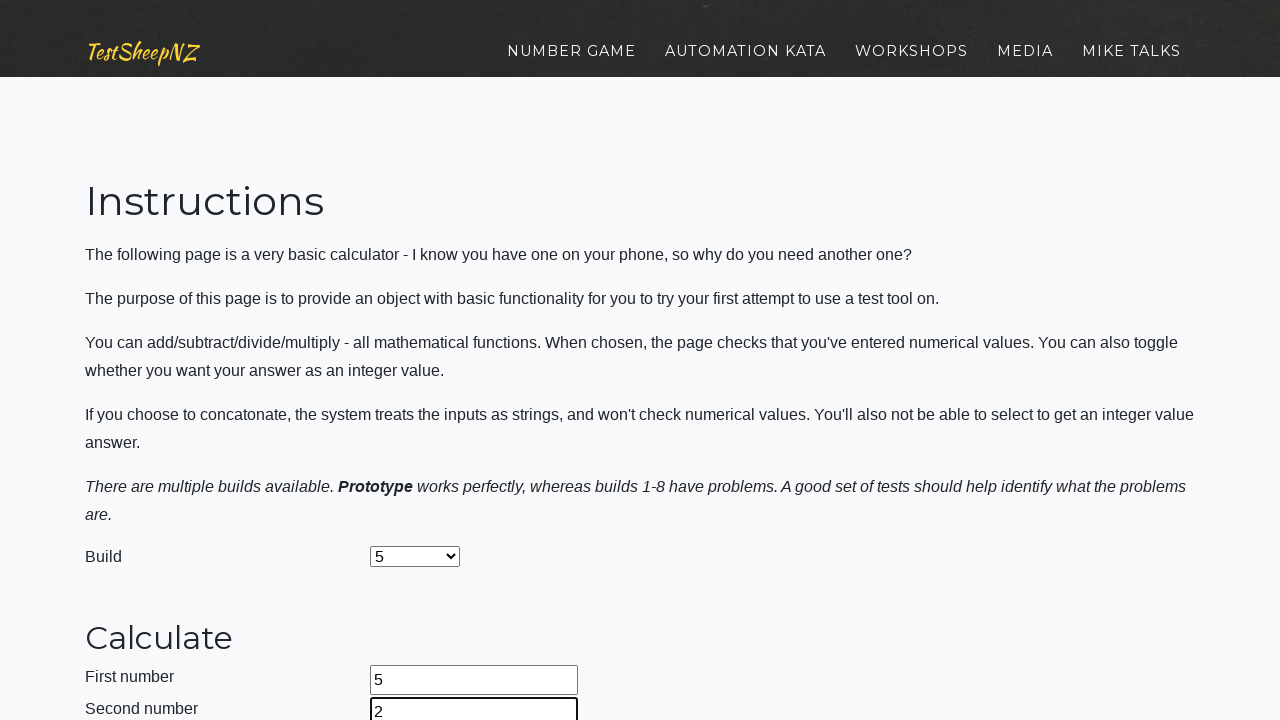

Clicked the Calculate button at (422, 383) on input:has-text("Calculate")
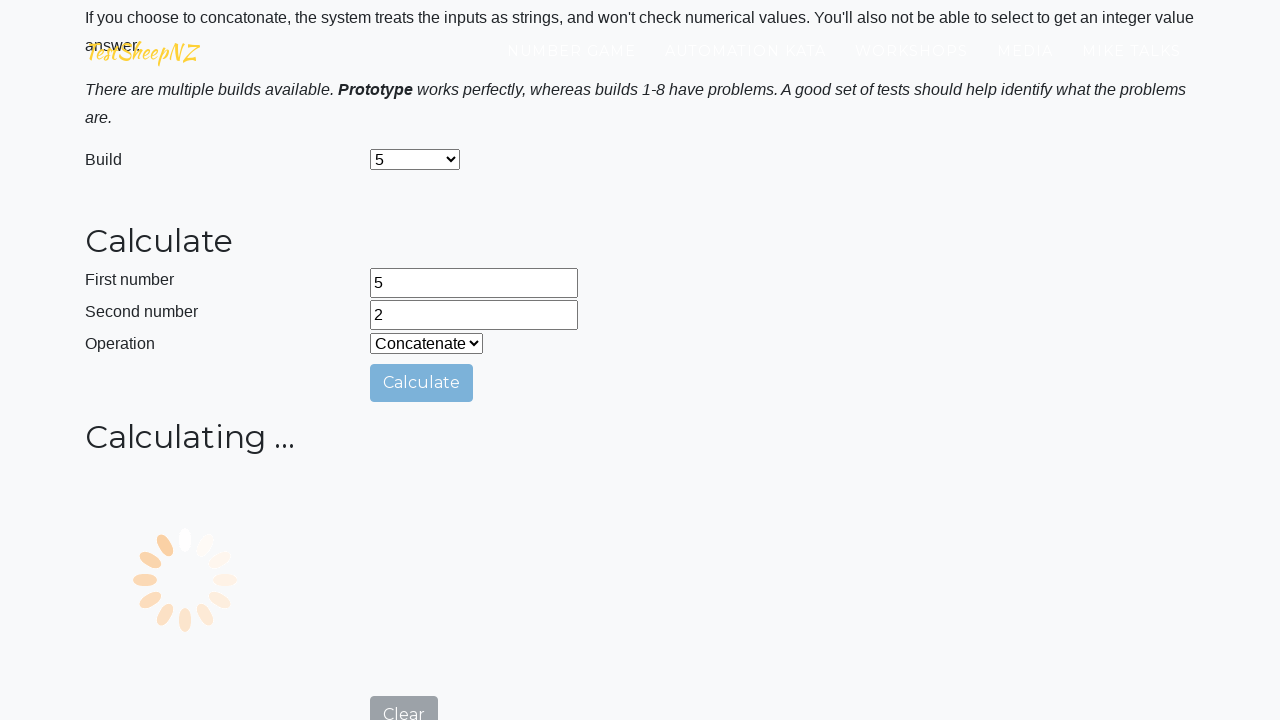

Result field appeared with concatenated value 52
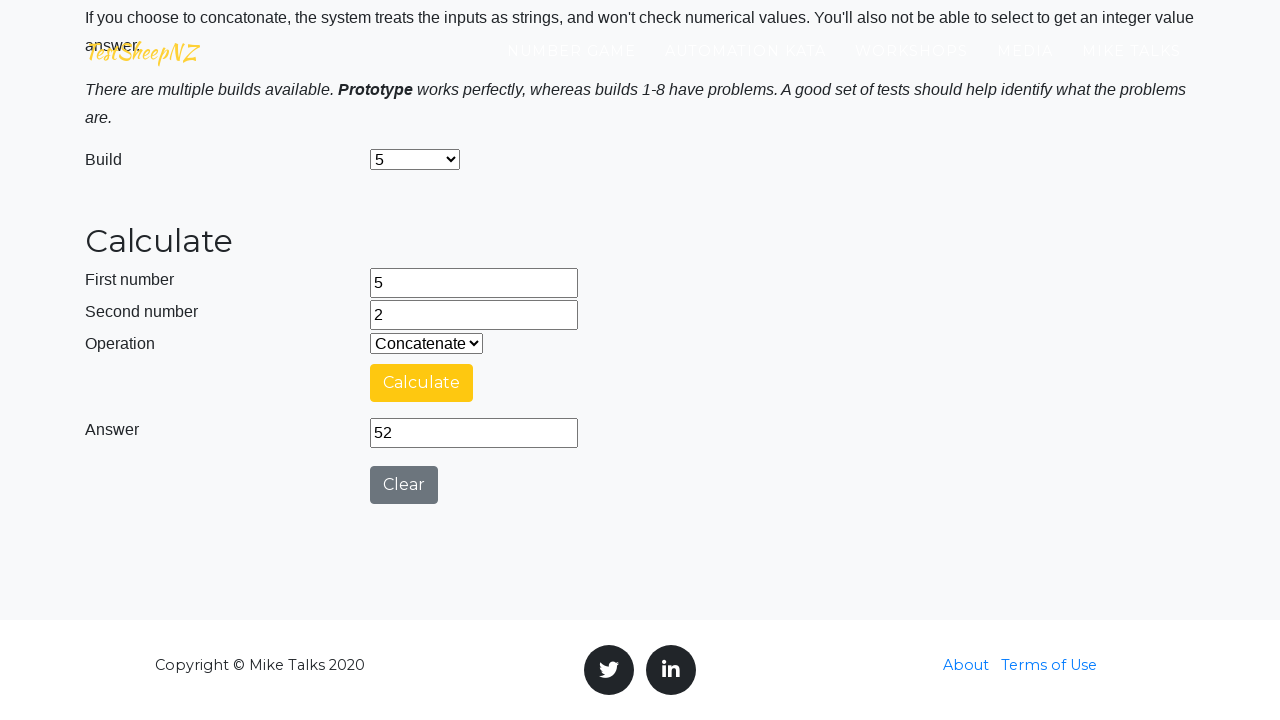

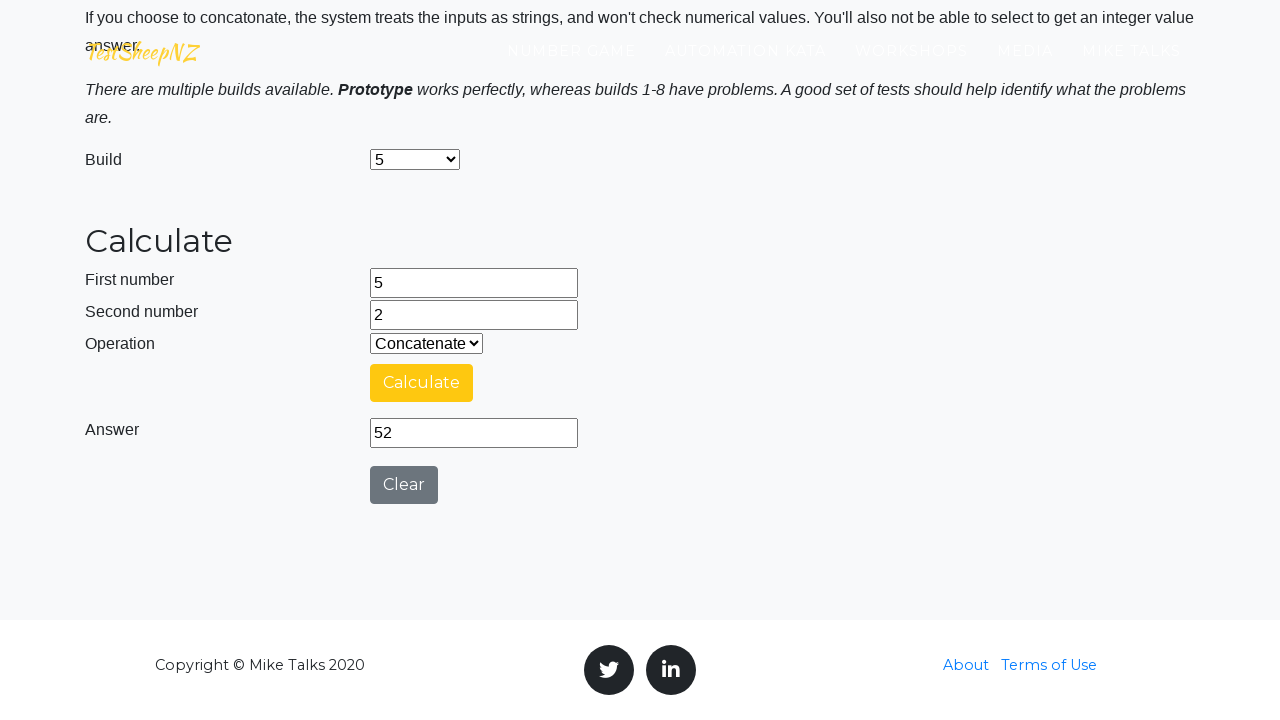